Tests hover functionality by navigating to the Hovers page and hovering over multiple user avatar images

Starting URL: https://practice.cydeo.com/

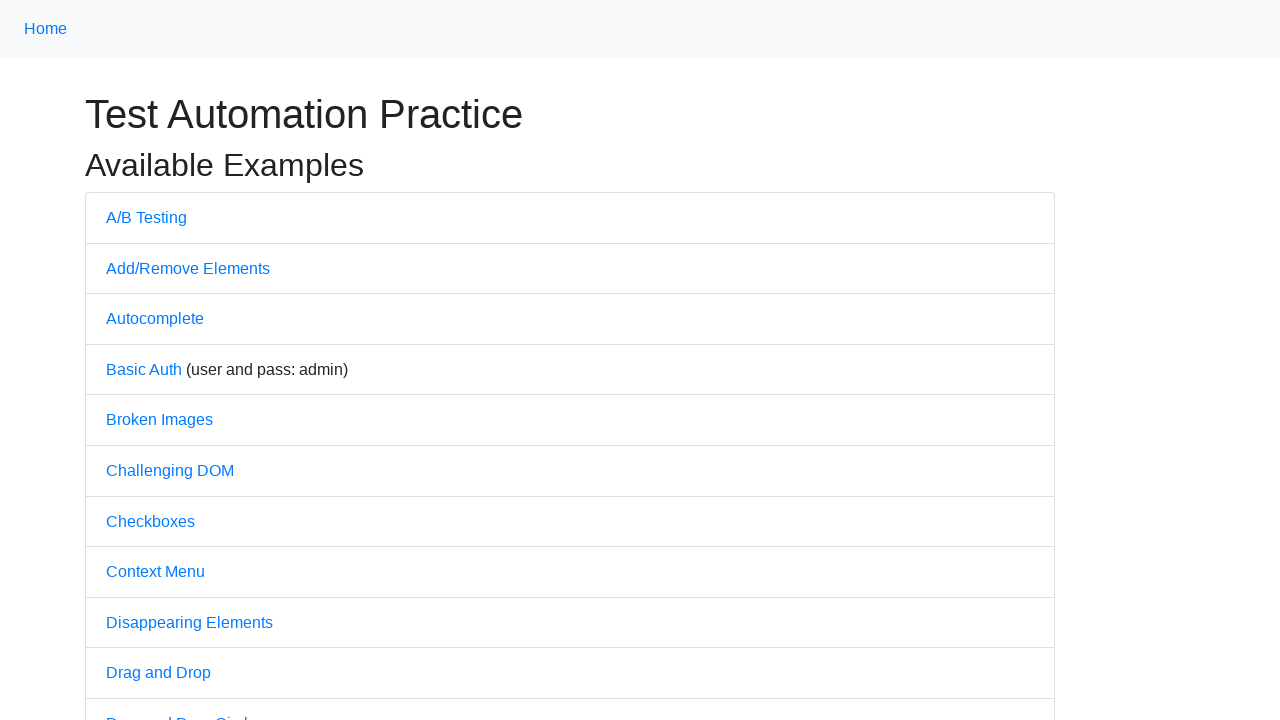

Clicked on 'Hovers' link to navigate to hovers page at (132, 360) on text='Hovers'
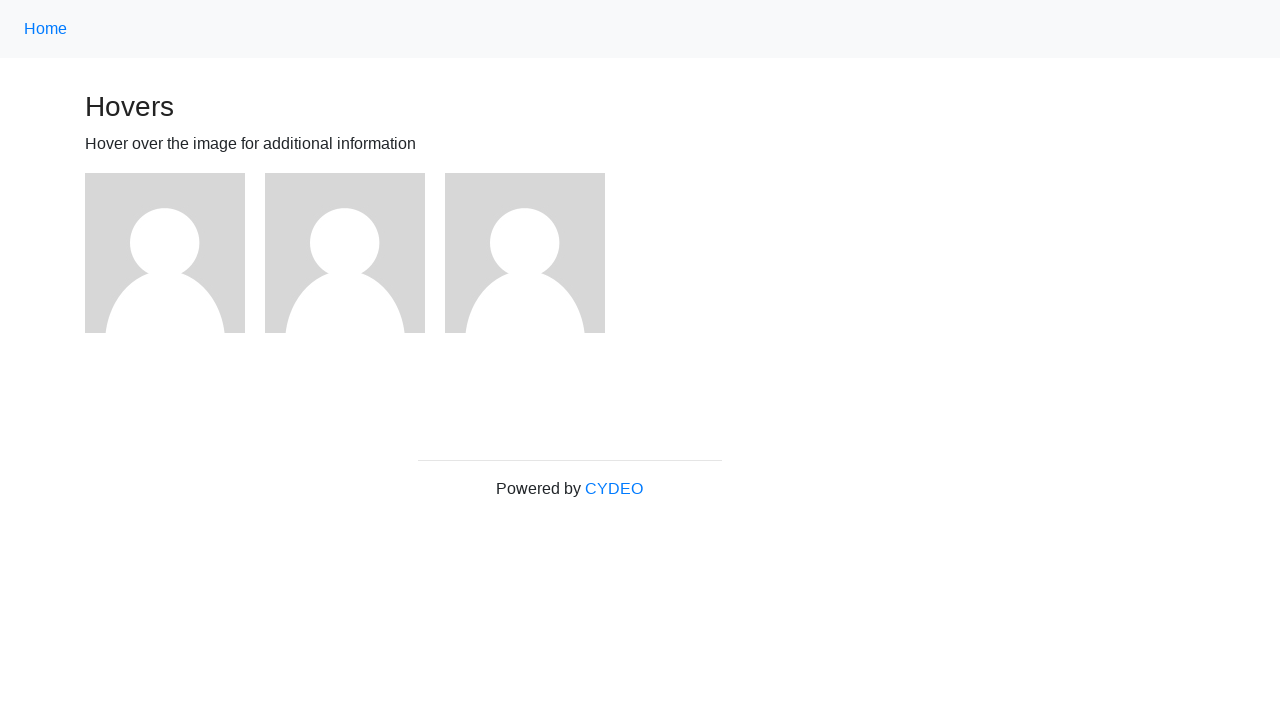

Located all user avatar images on the hovers page
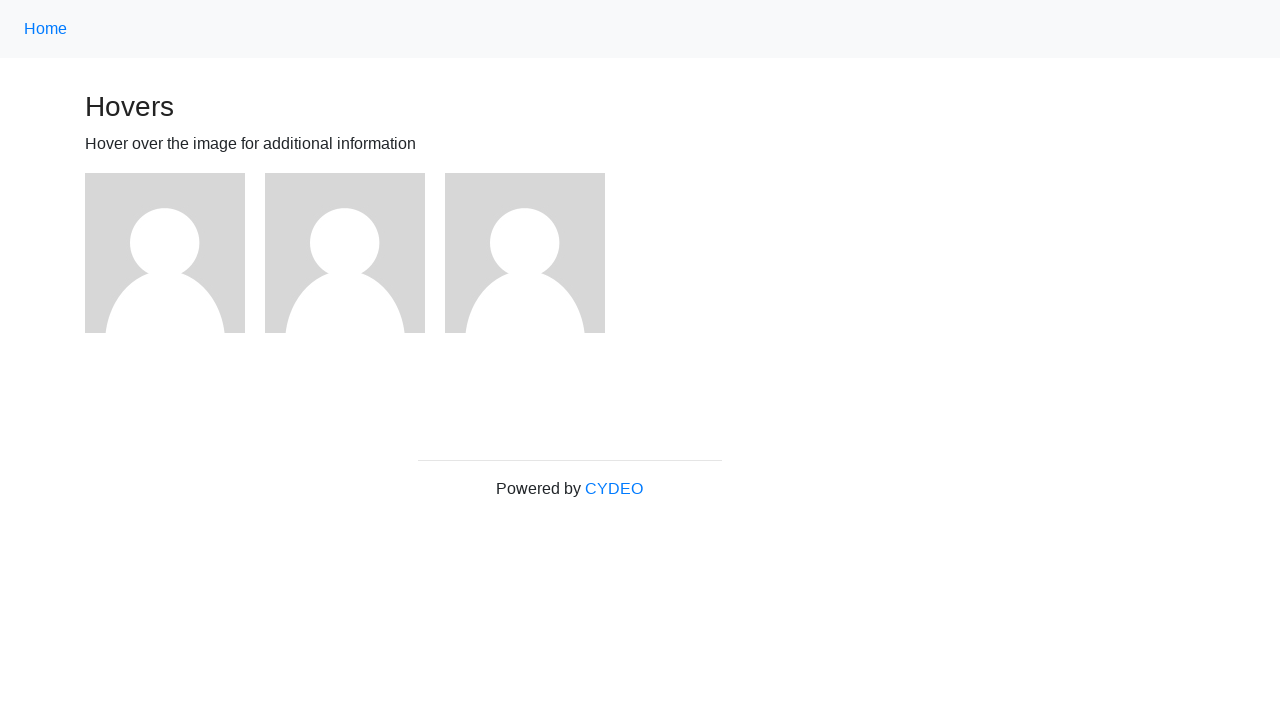

Hovered over a user avatar image at (165, 253) on xpath=//img[@alt='User Avatar'] >> nth=0
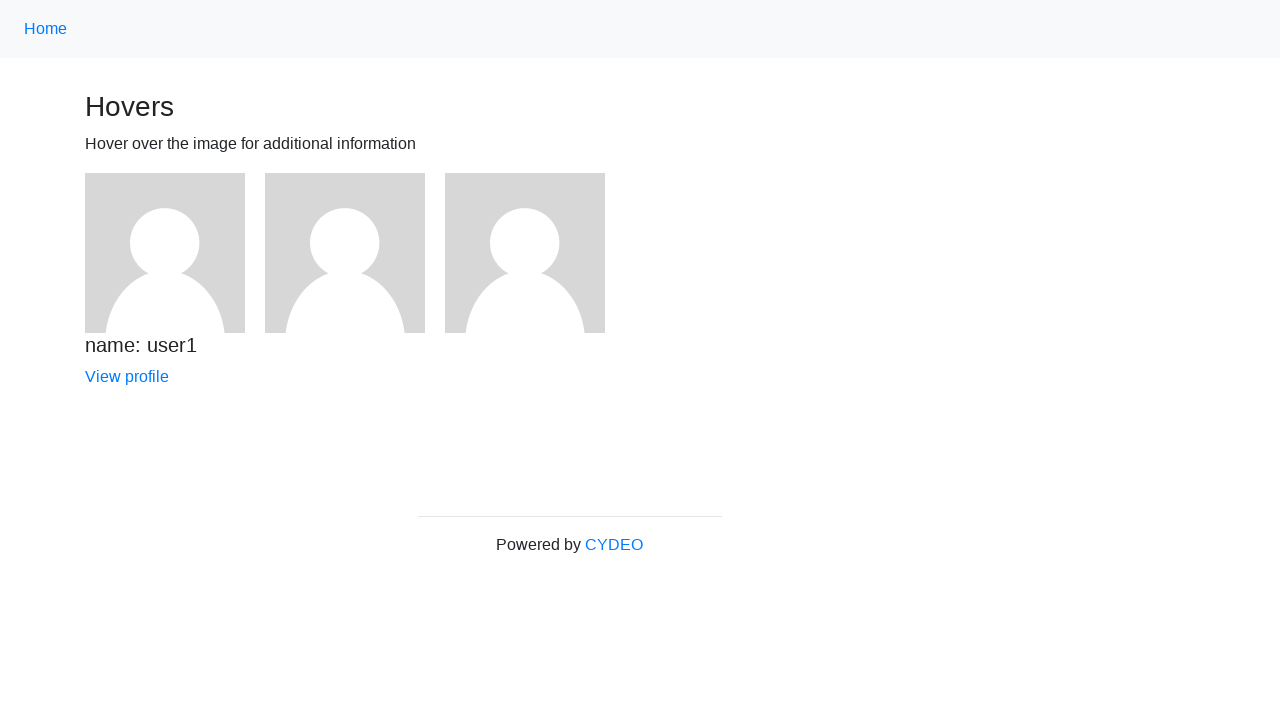

Hovered over a user avatar image at (345, 253) on xpath=//img[@alt='User Avatar'] >> nth=1
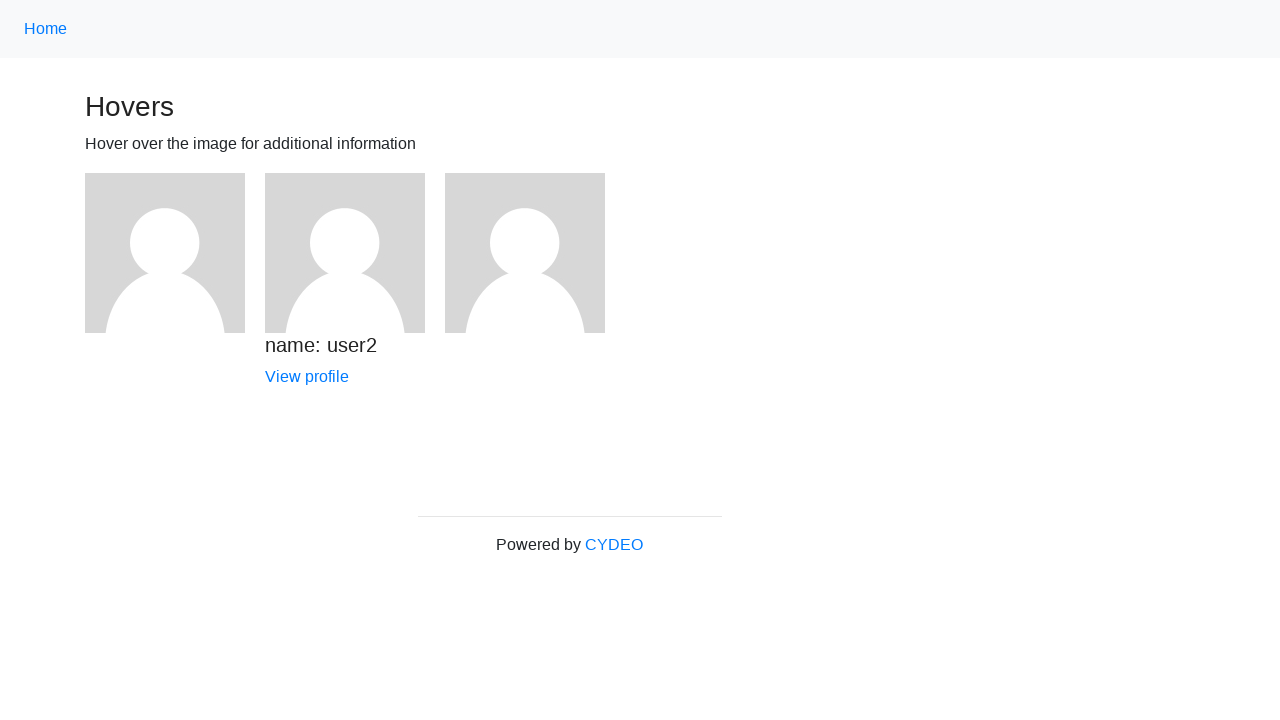

Hovered over a user avatar image at (525, 253) on xpath=//img[@alt='User Avatar'] >> nth=2
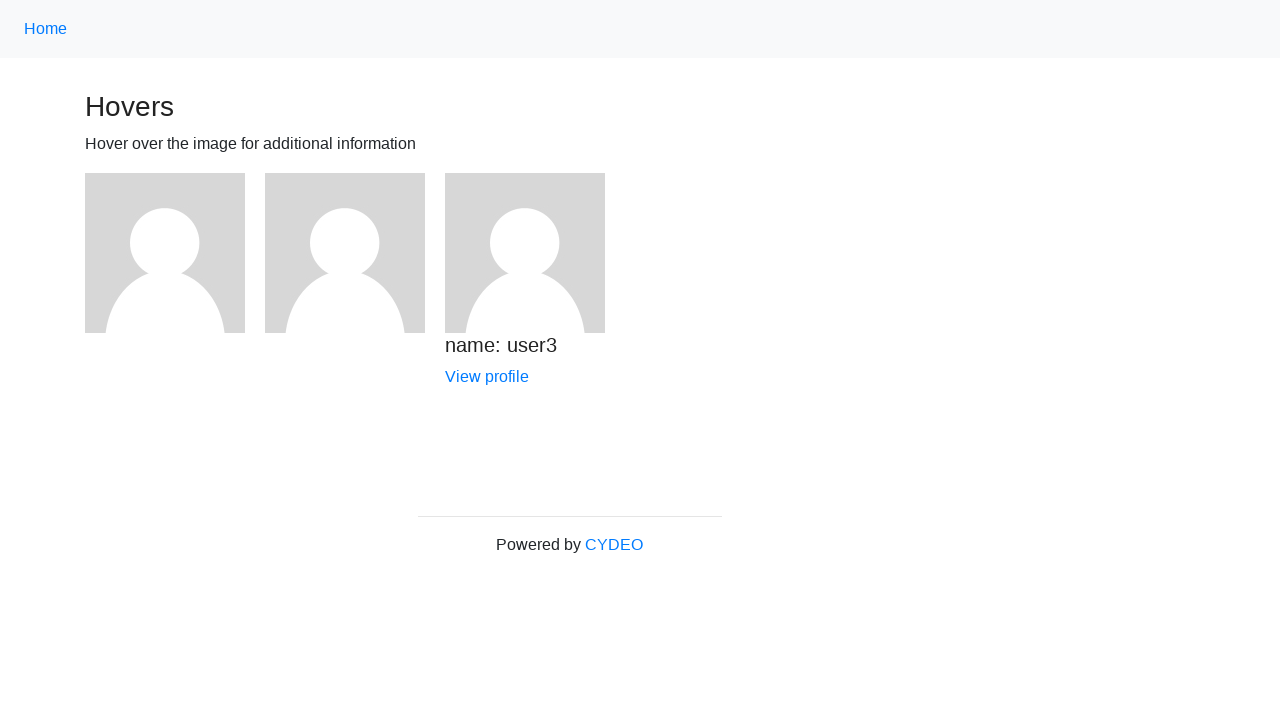

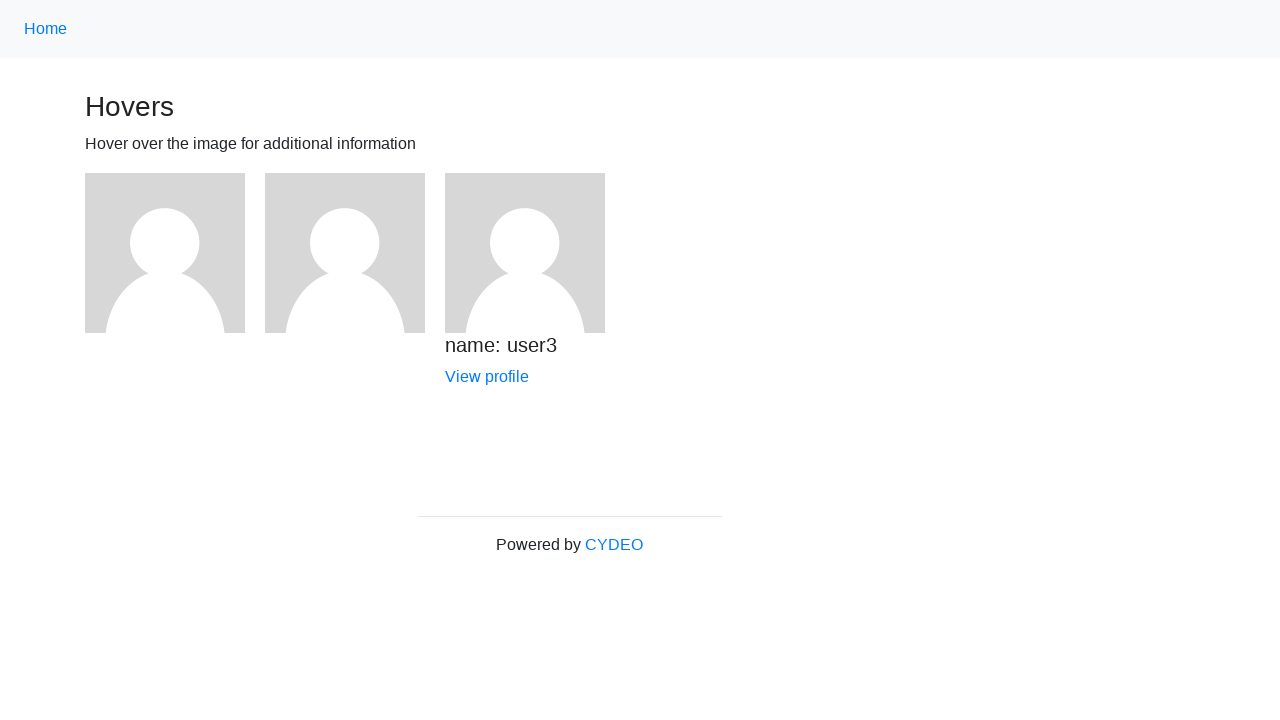